Tests checking if a checkbox element is selected on a checkboxes demo page

Starting URL: https://the-internet.herokuapp.com/checkboxes

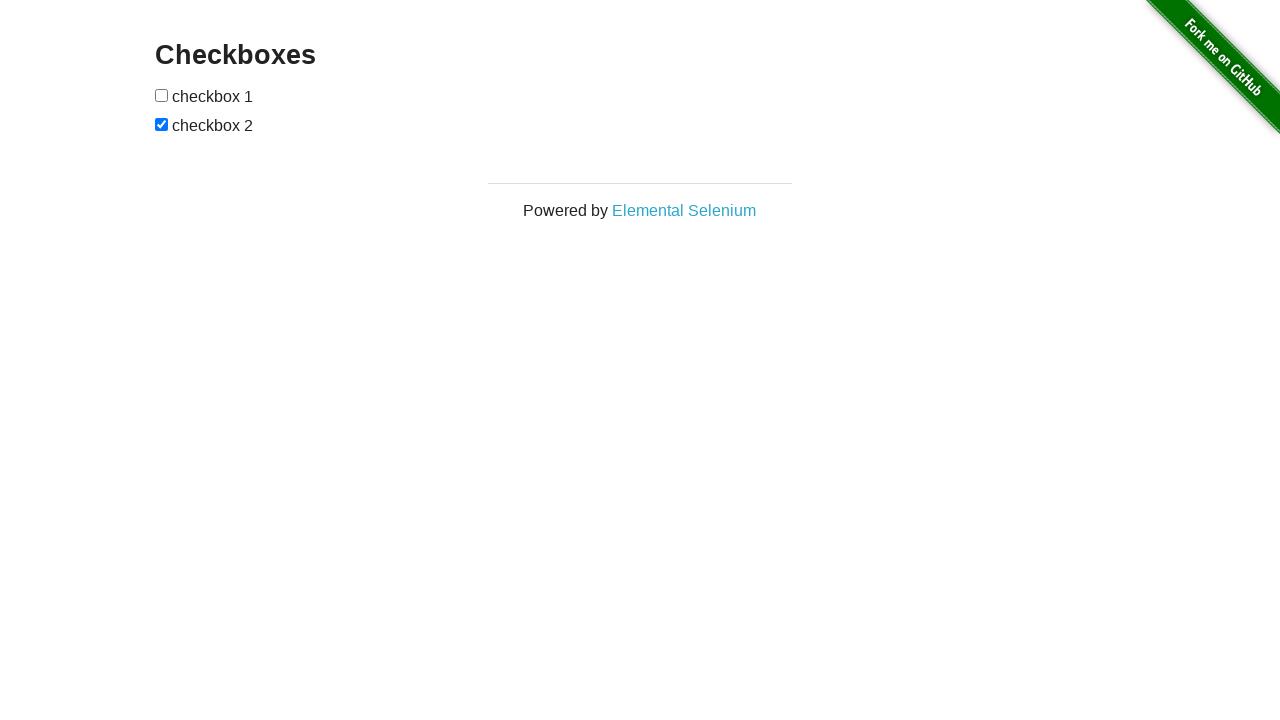

Navigated to checkboxes demo page
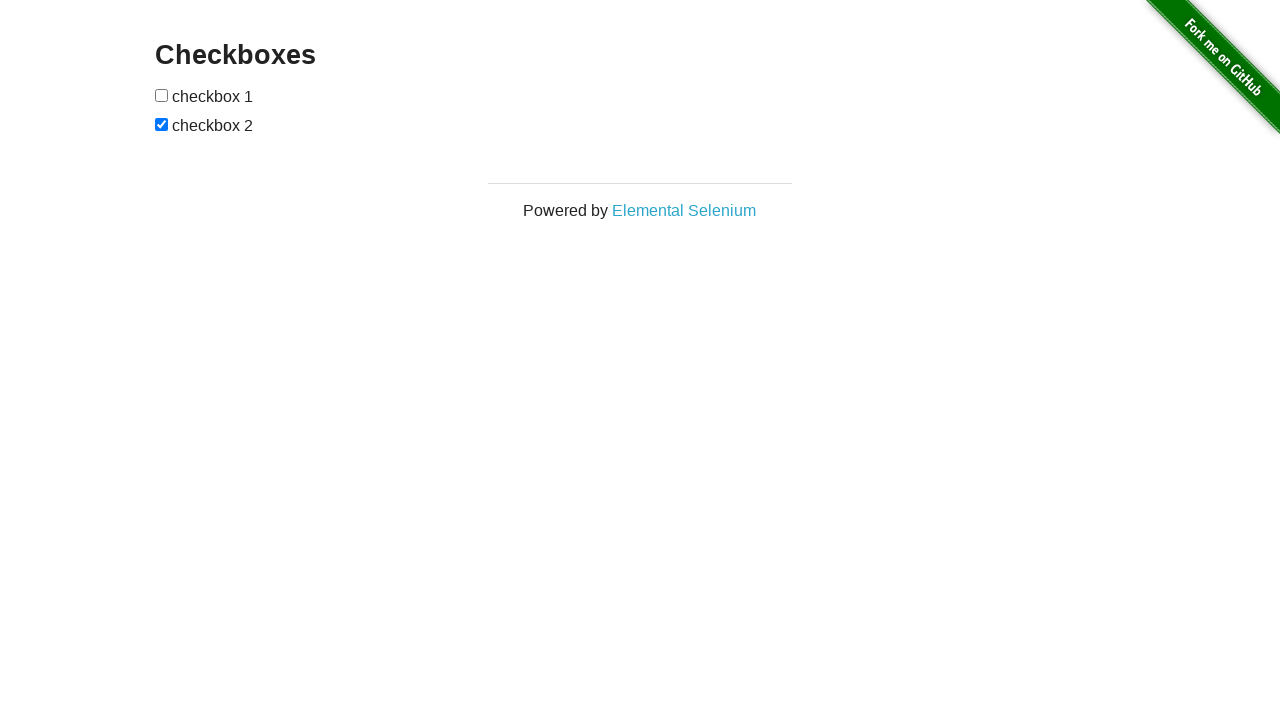

Checkboxes loaded on the page
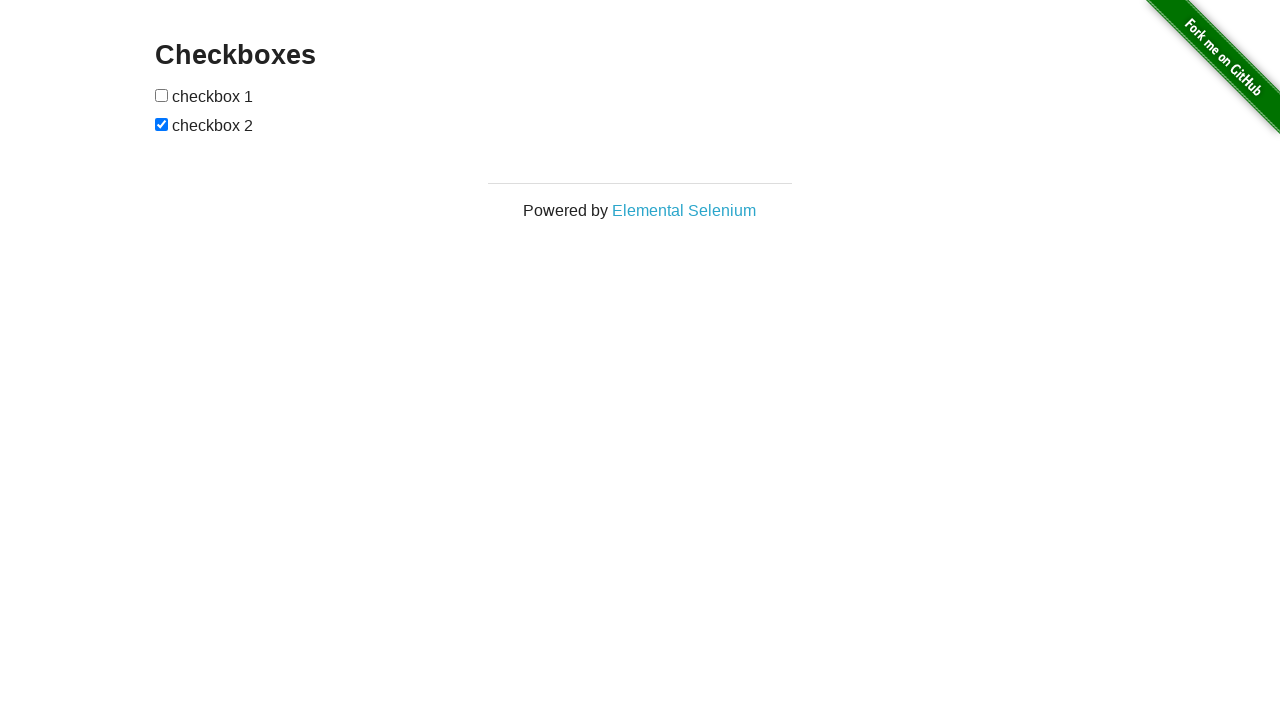

Clicked the first checkbox to toggle its state at (162, 95) on input[type='checkbox']:first-of-type
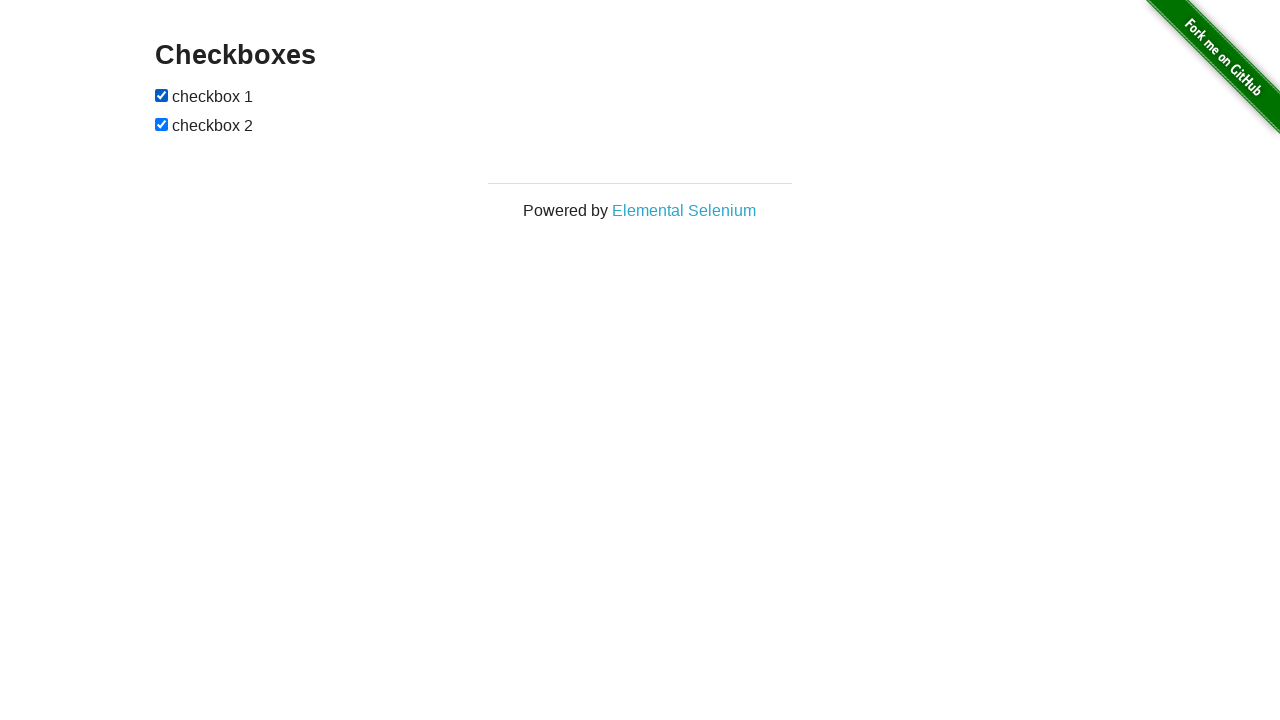

Verified first checkbox is selected: True
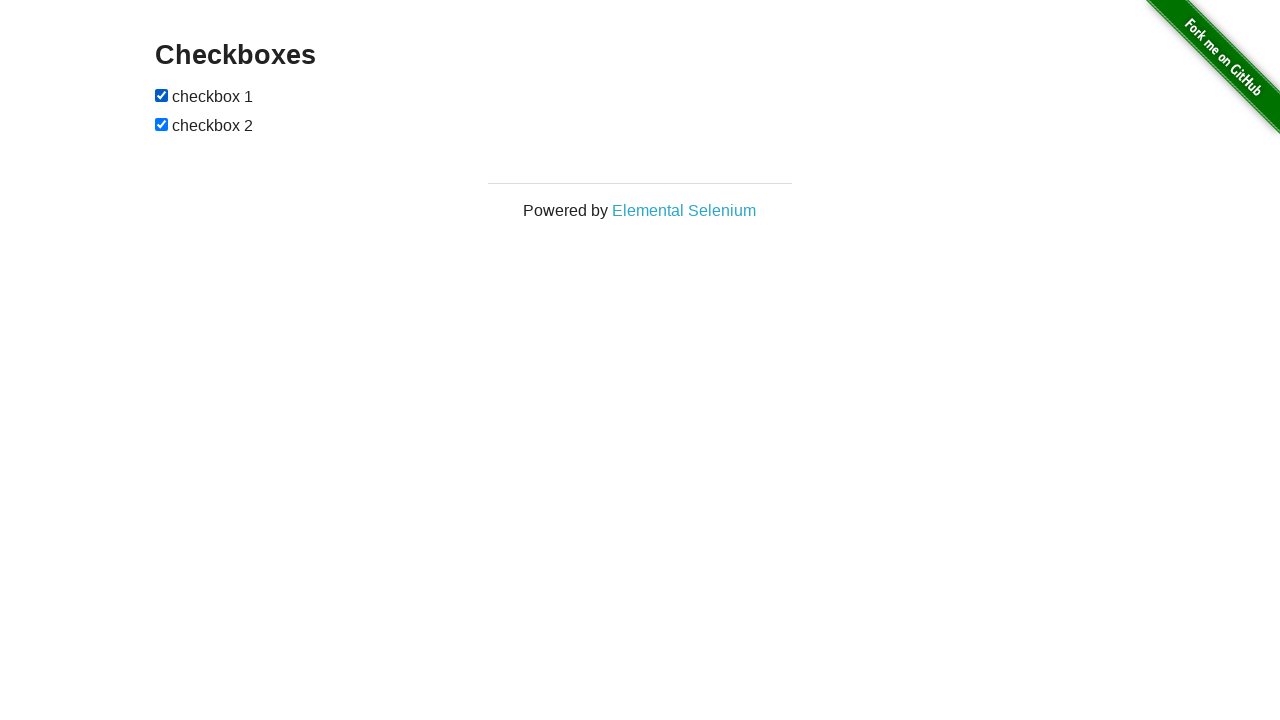

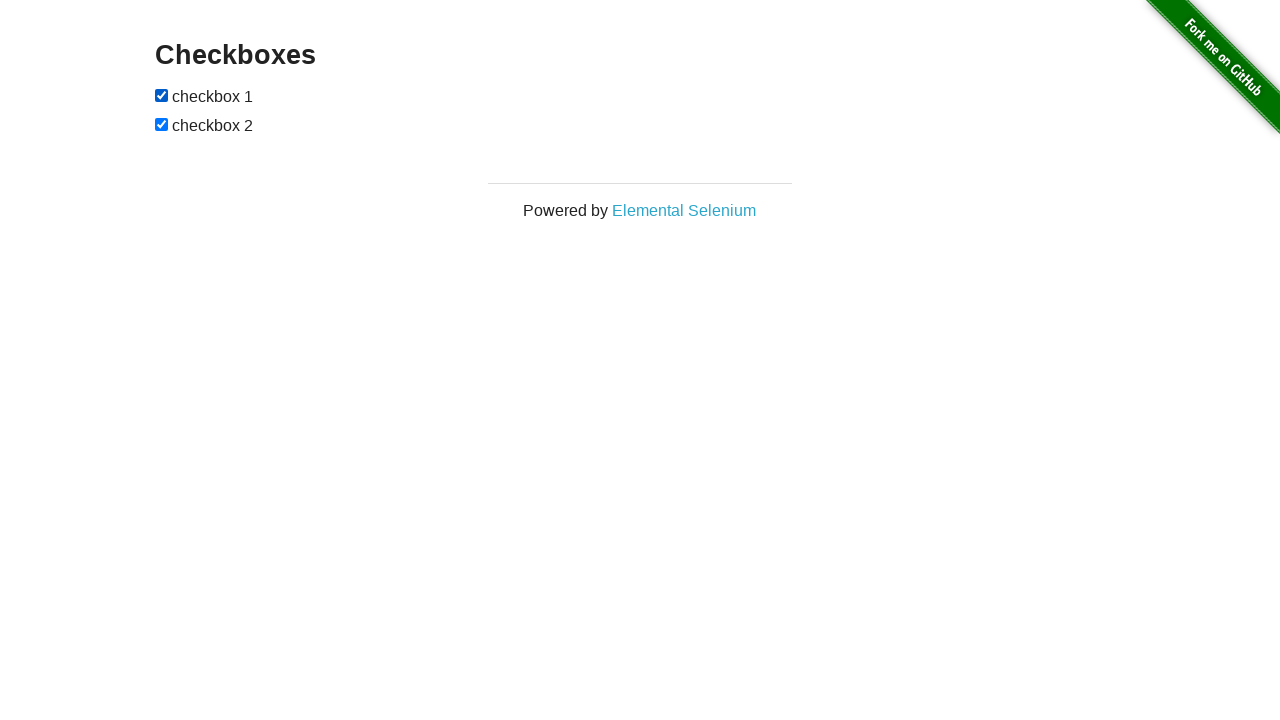